Tests handling of JavaScript prompt alert by clicking a button to trigger the prompt, entering text into it, and accepting the alert

Starting URL: https://demoqa.com/alerts

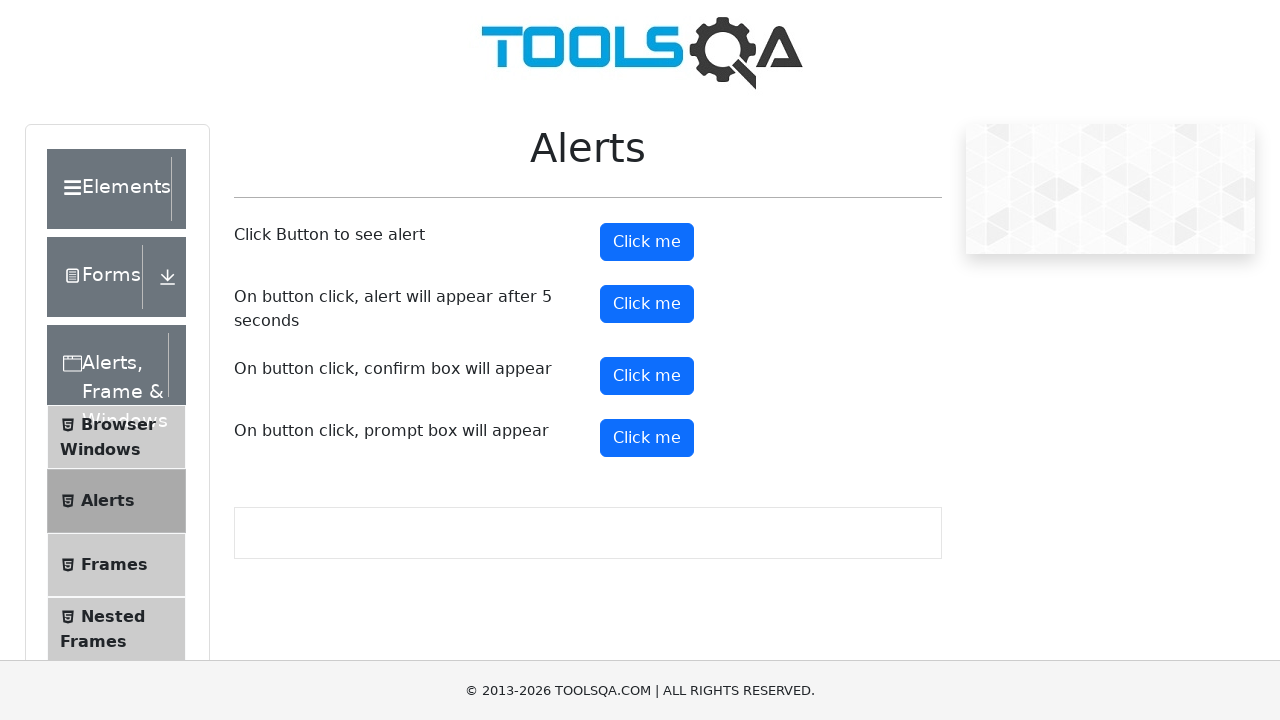

Clicked prompt button to trigger JavaScript prompt alert at (647, 438) on #promtButton
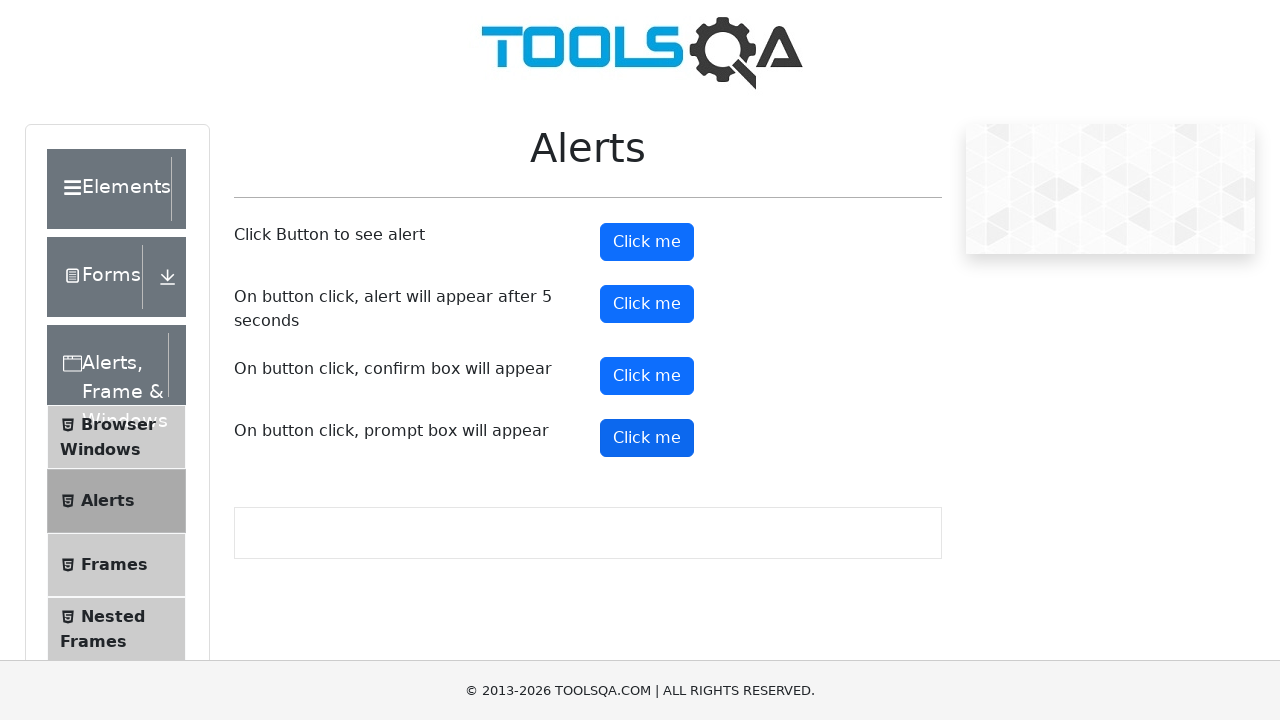

Set up dialog handler to accept prompt with text 'user001'
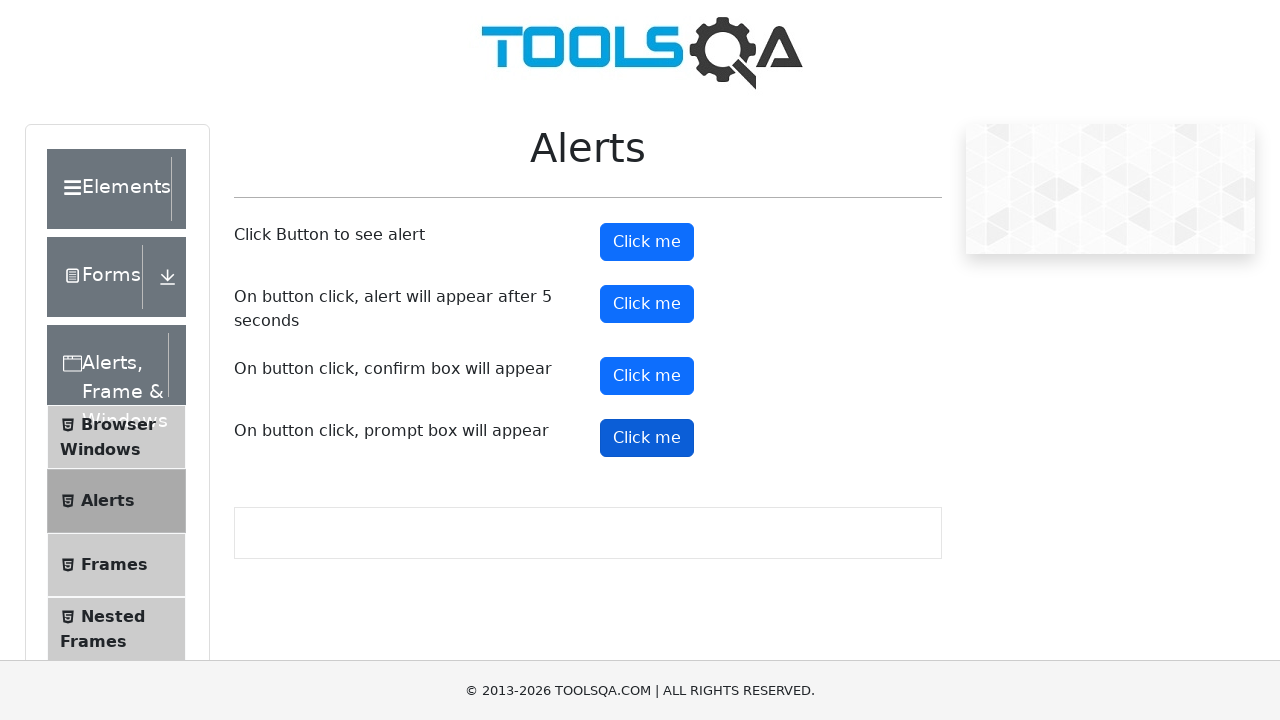

Waited 2 seconds for prompt to be processed
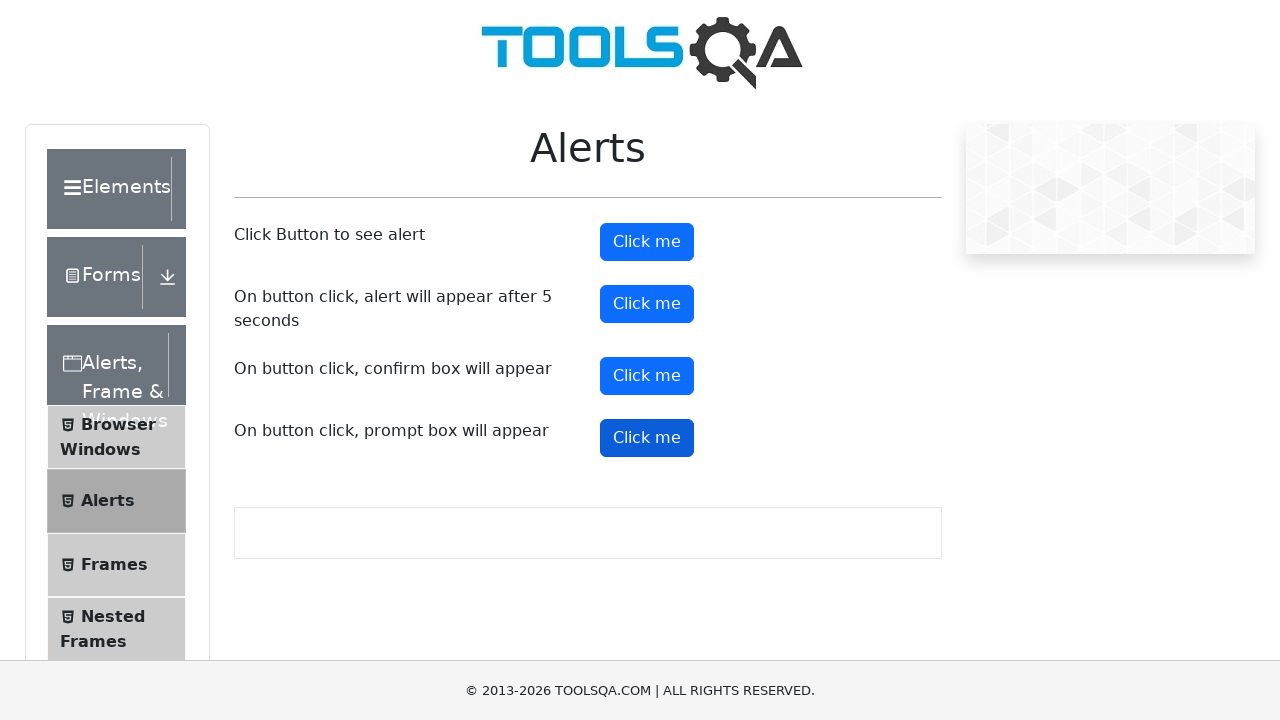

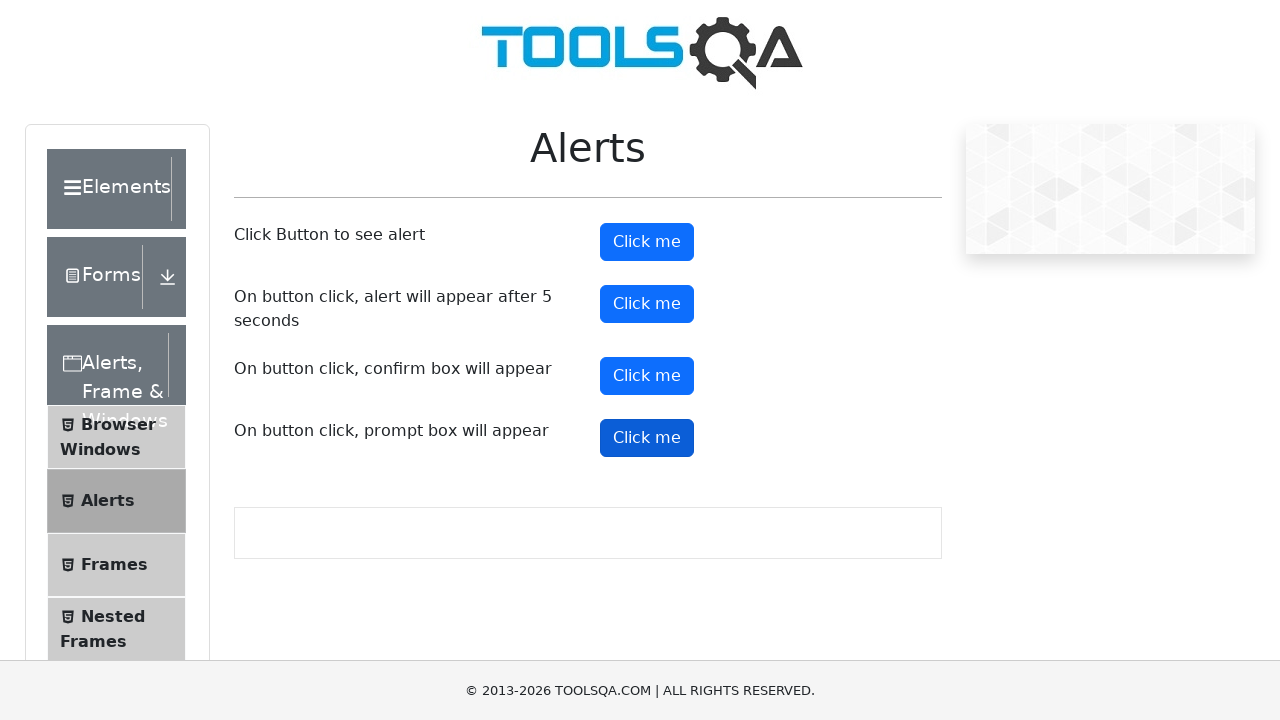